Tests jQuery UI datepicker functionality by navigating to a specific date (January 8, 2025) using the calendar navigation controls and selecting the date from the calendar grid.

Starting URL: https://jqueryui.com/datepicker/

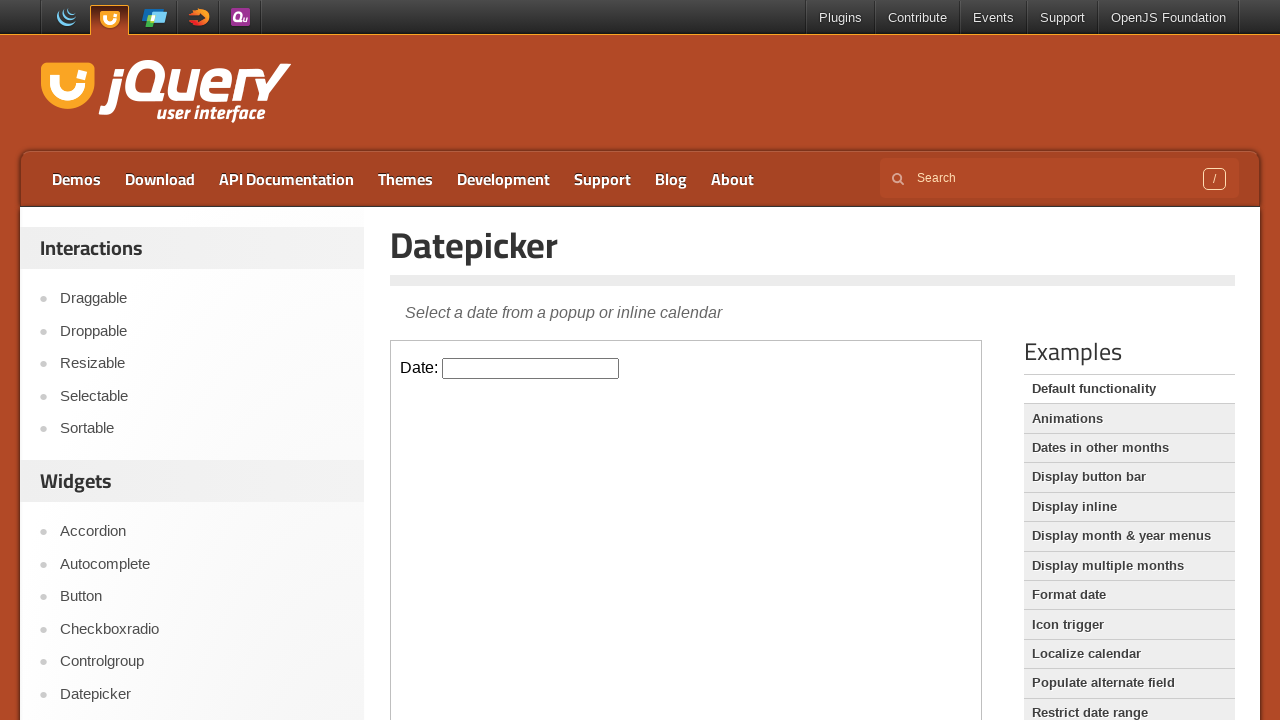

Located iframe containing datepicker
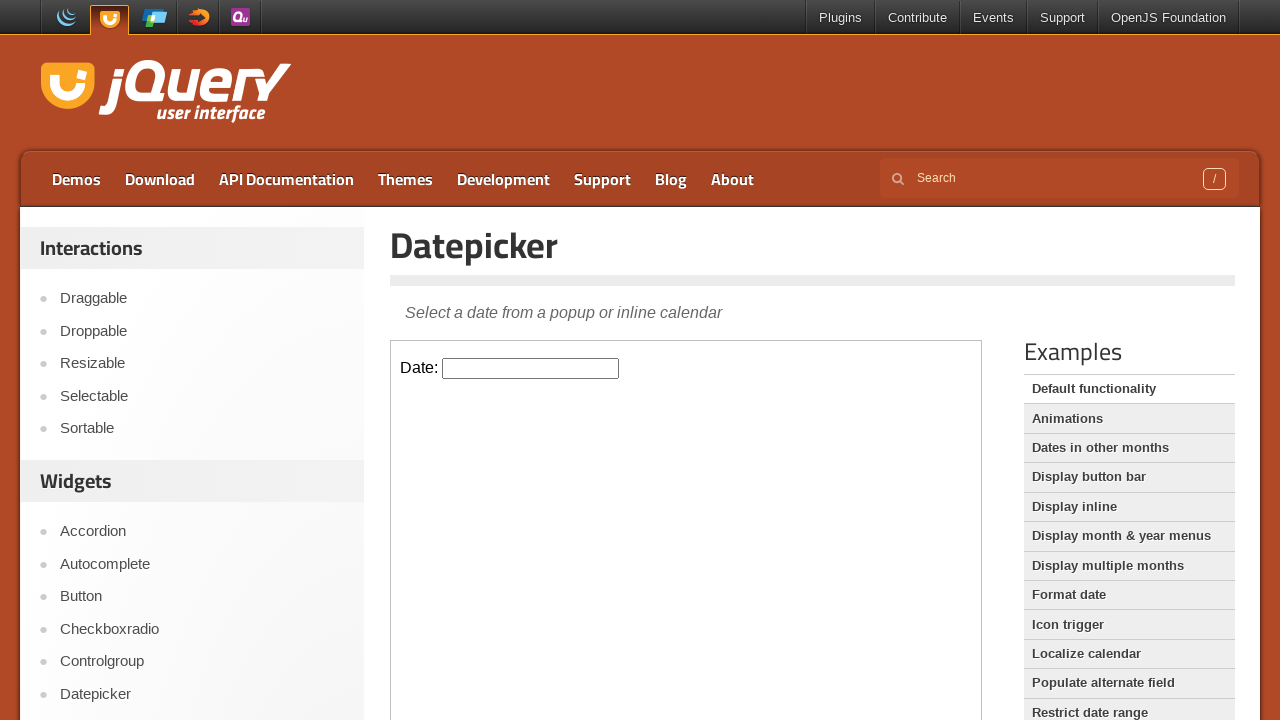

Clicked datepicker input to open calendar at (531, 368) on iframe.demo-frame >> internal:control=enter-frame >> #datepicker
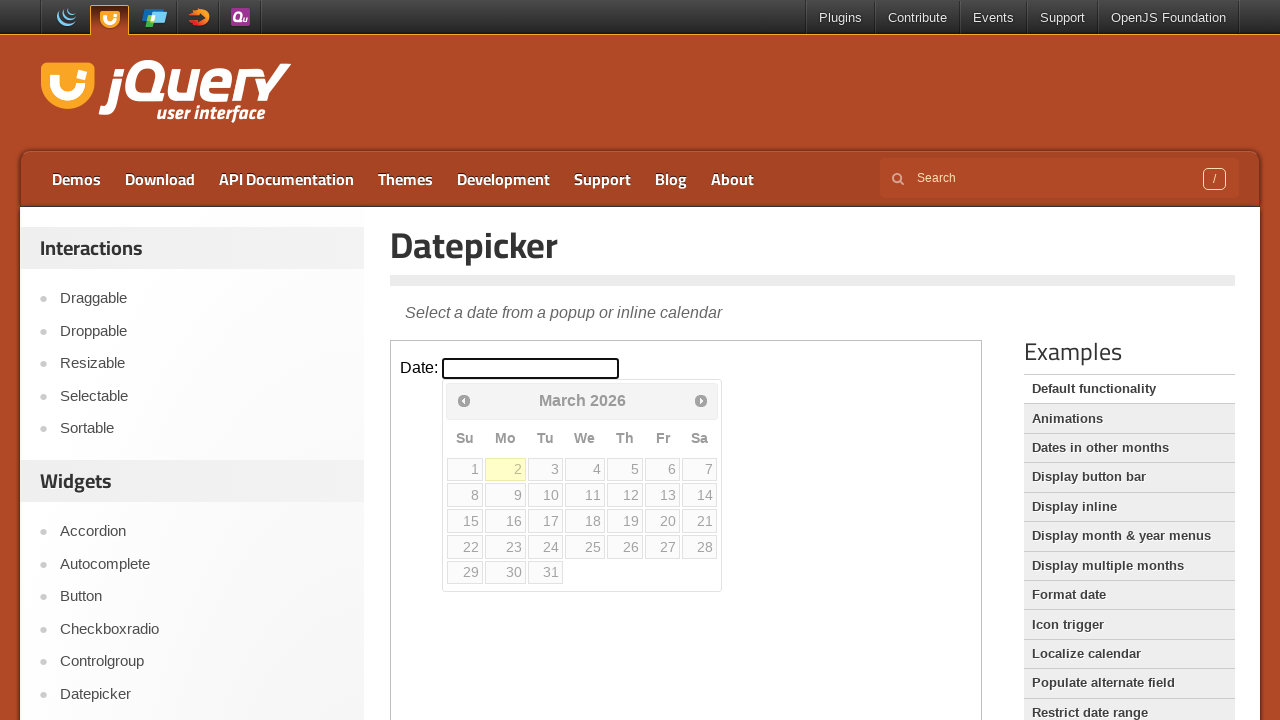

Calendar appeared and is ready
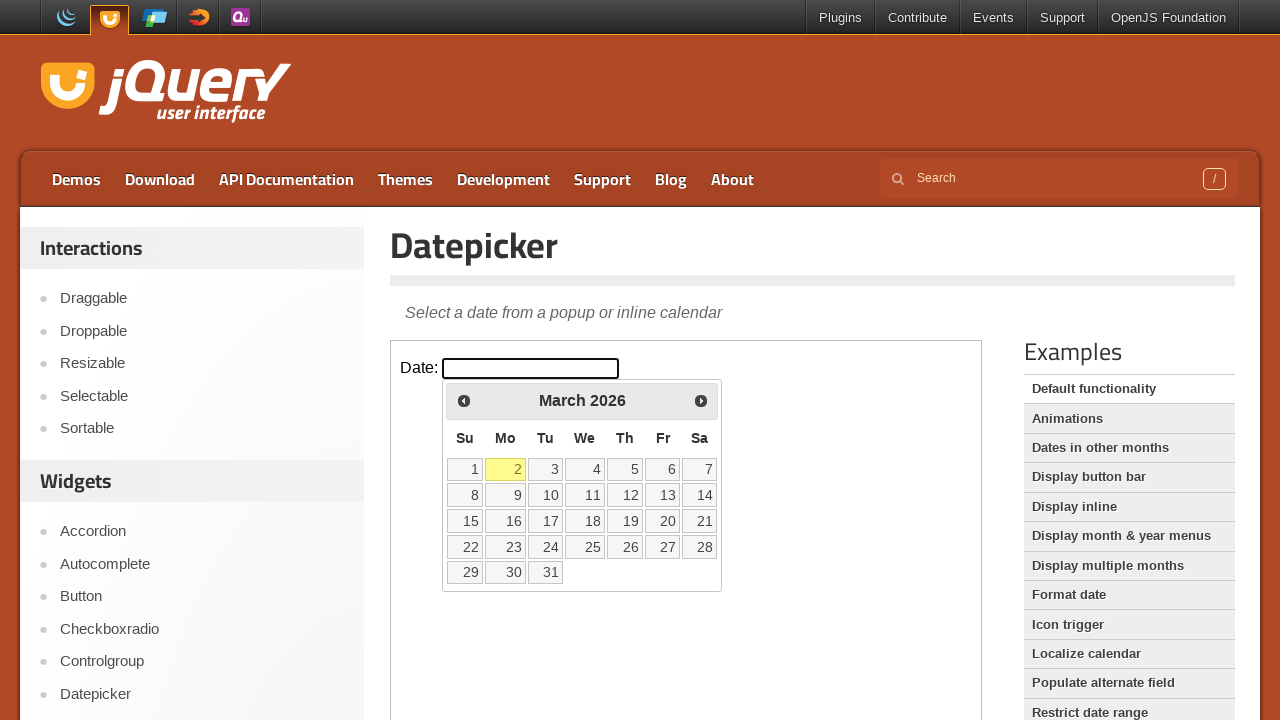

Clicked Prev button to navigate year (current: 2026) at (464, 400) on iframe.demo-frame >> internal:control=enter-frame >> a[title='Prev']
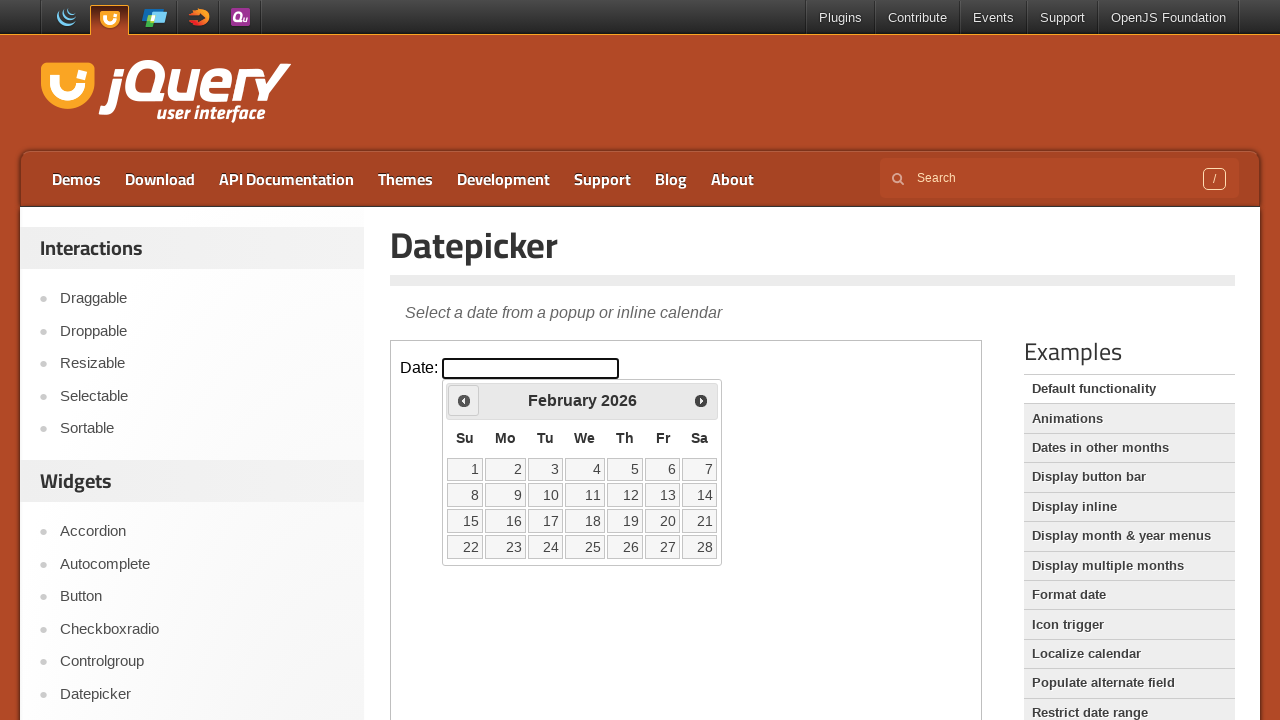

Waited 500ms for year navigation
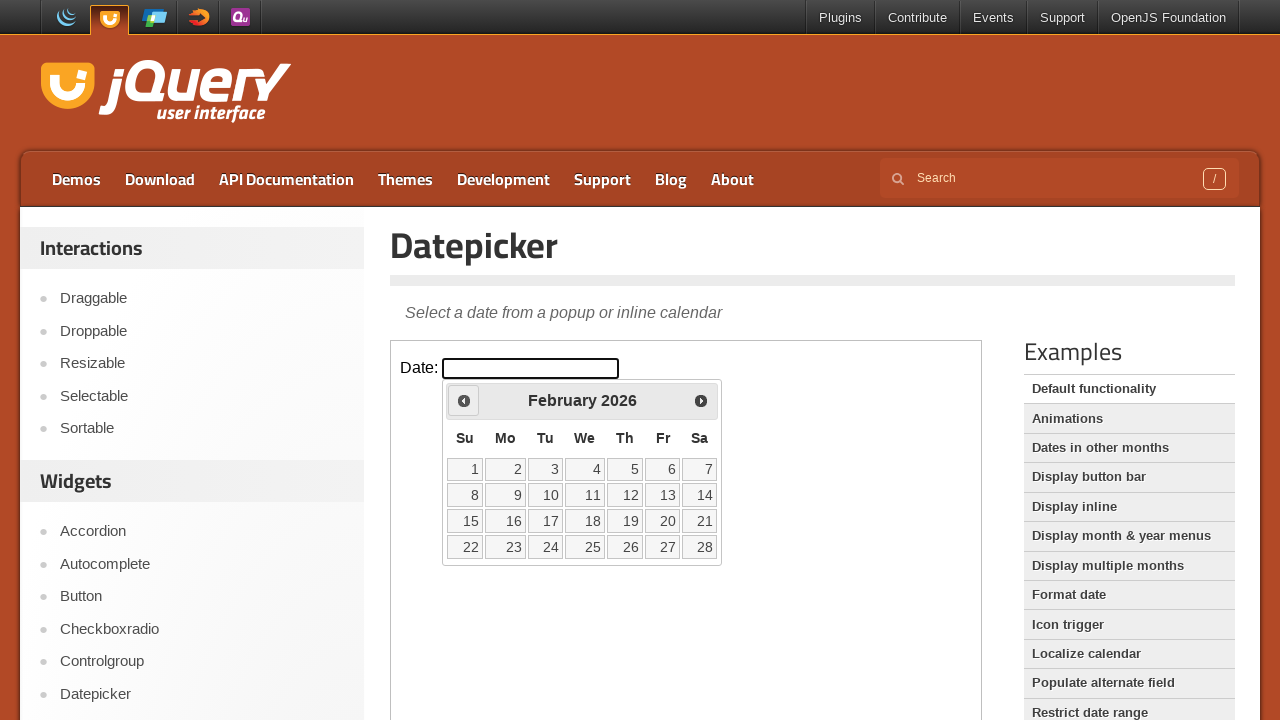

Clicked Prev button to navigate year (current: 2026) at (464, 400) on iframe.demo-frame >> internal:control=enter-frame >> a[title='Prev']
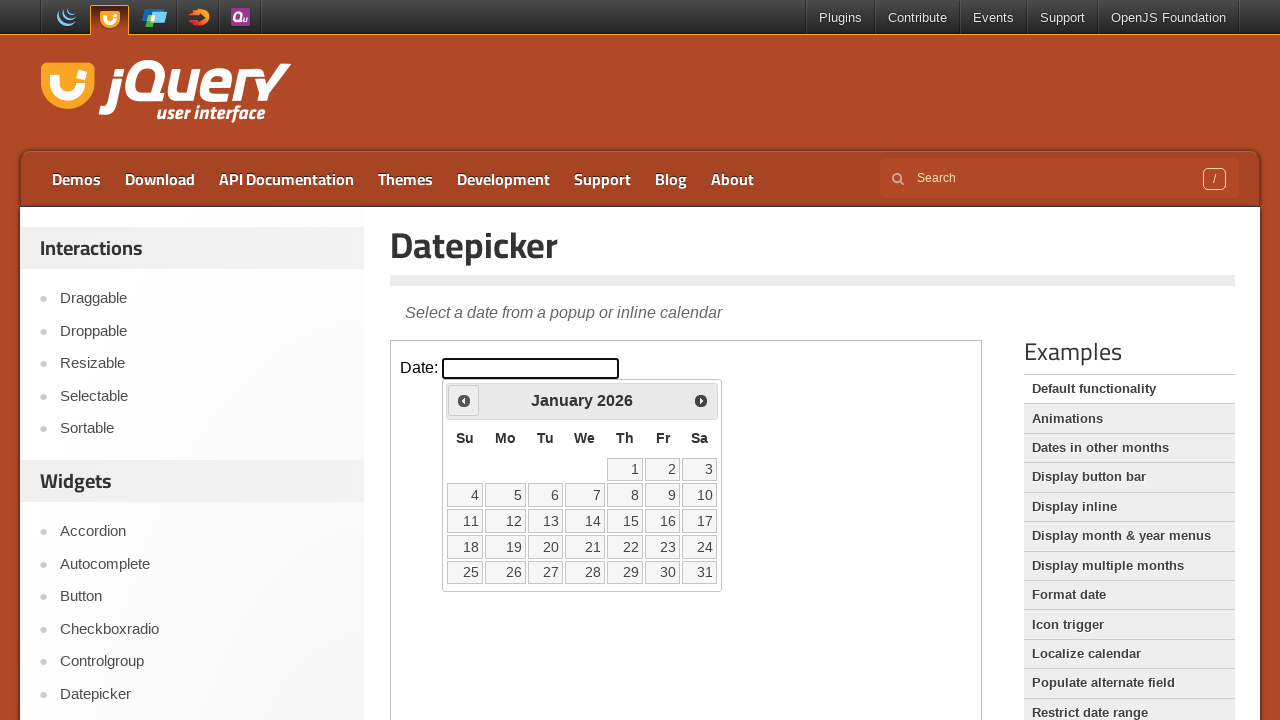

Waited 500ms for year navigation
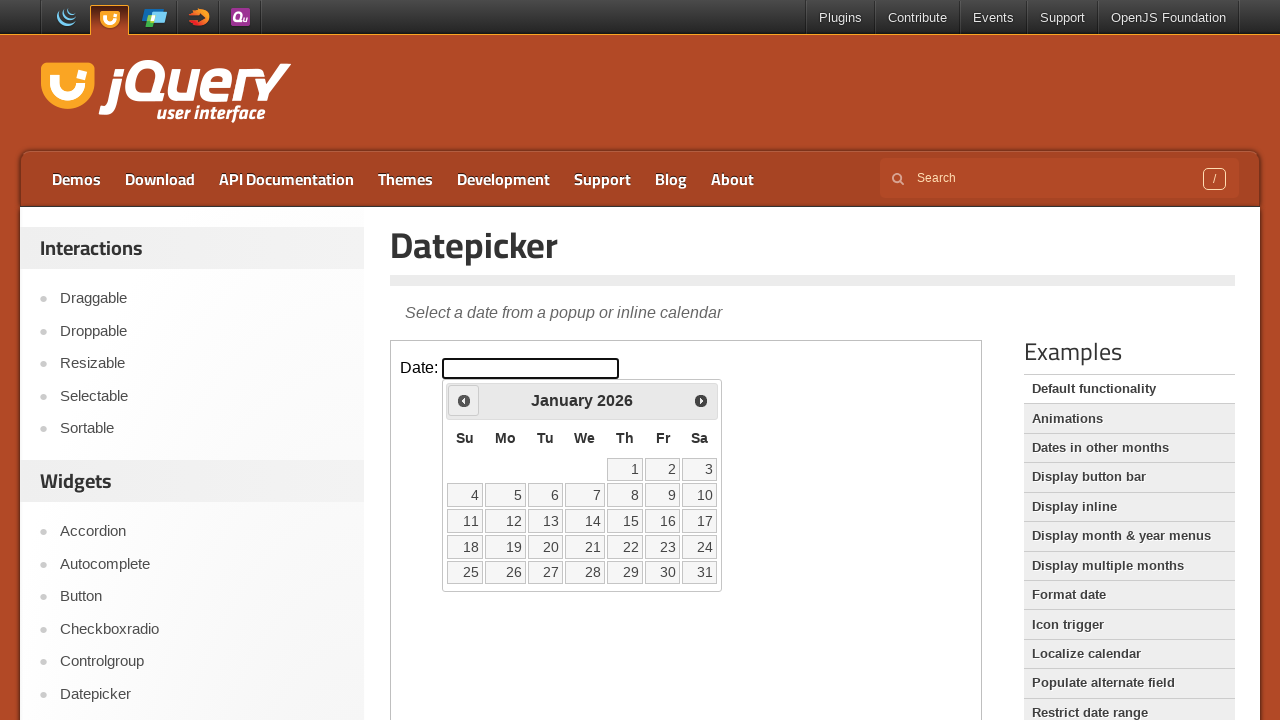

Clicked Prev button to navigate year (current: 2026) at (464, 400) on iframe.demo-frame >> internal:control=enter-frame >> a[title='Prev']
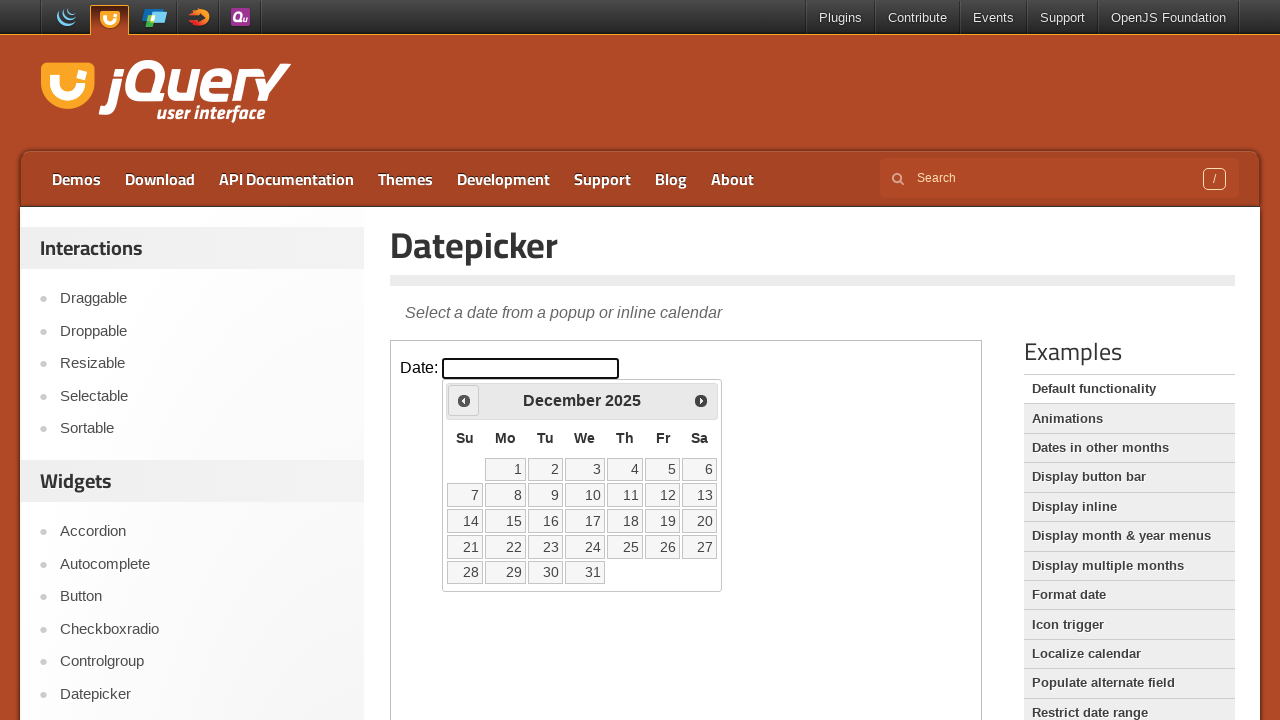

Waited 500ms for year navigation
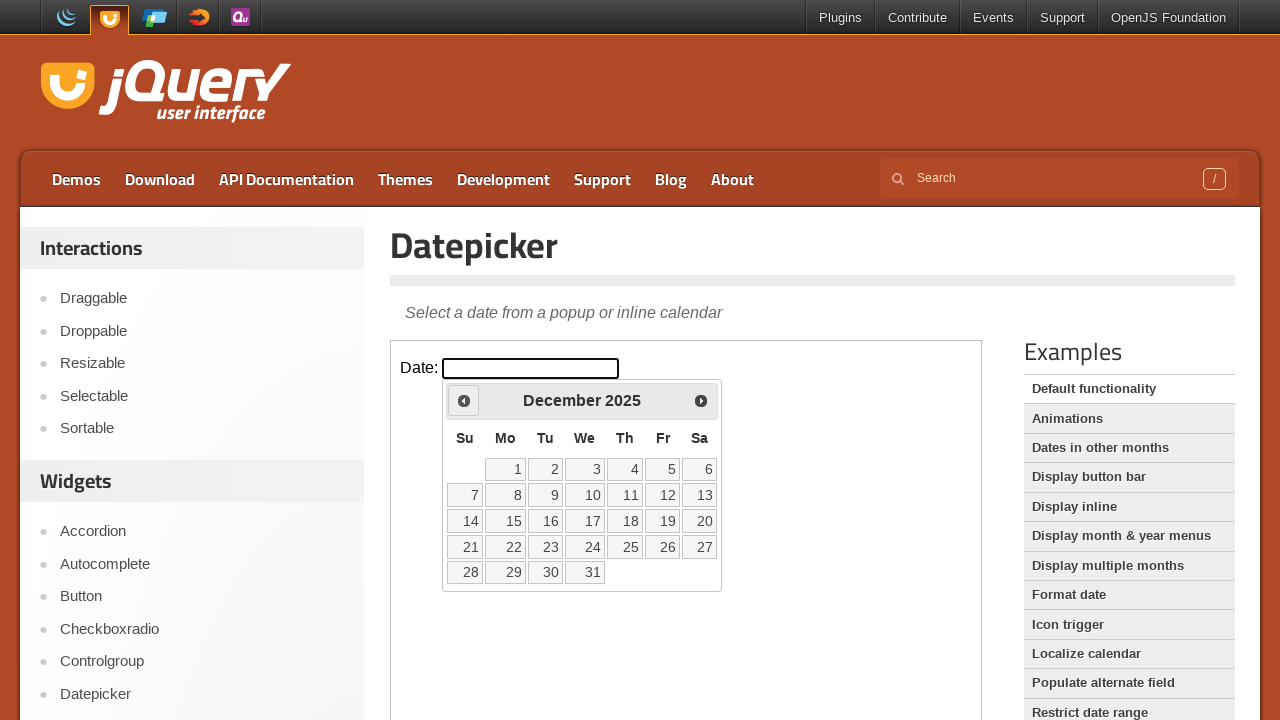

Clicked Prev button to navigate month (current: December) at (464, 400) on iframe.demo-frame >> internal:control=enter-frame >> a[title='Prev']
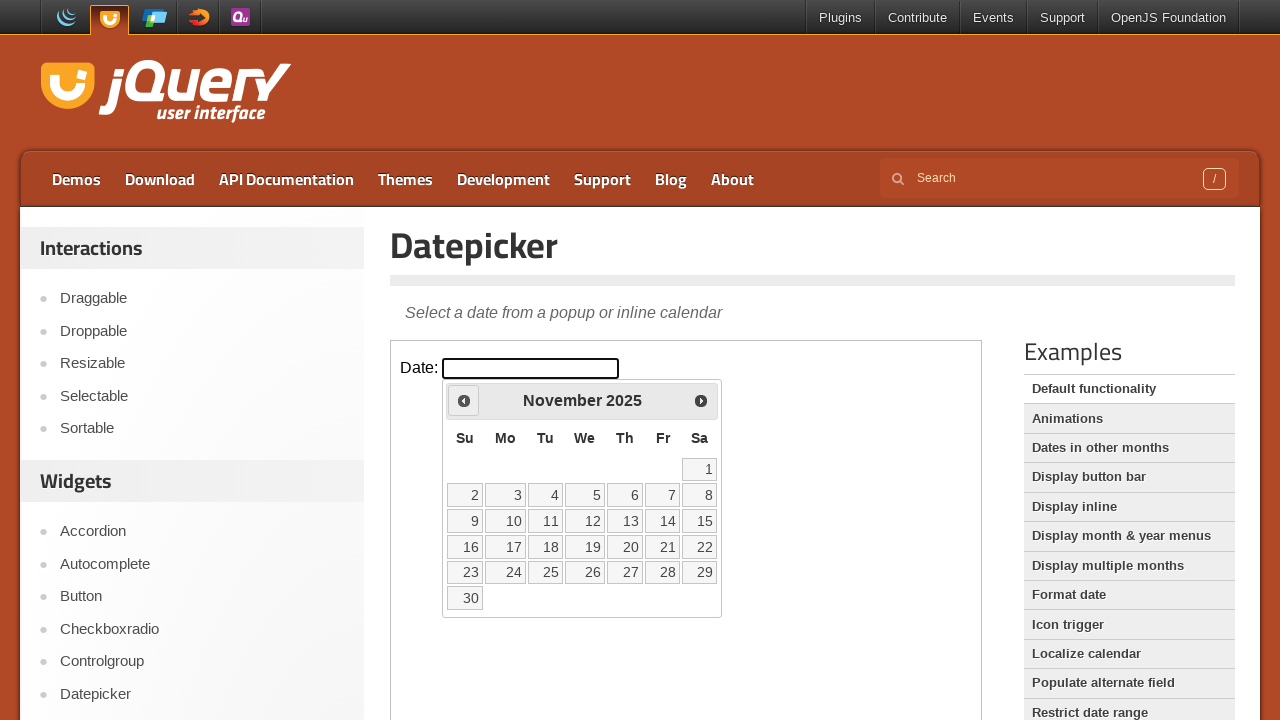

Waited 500ms for month navigation
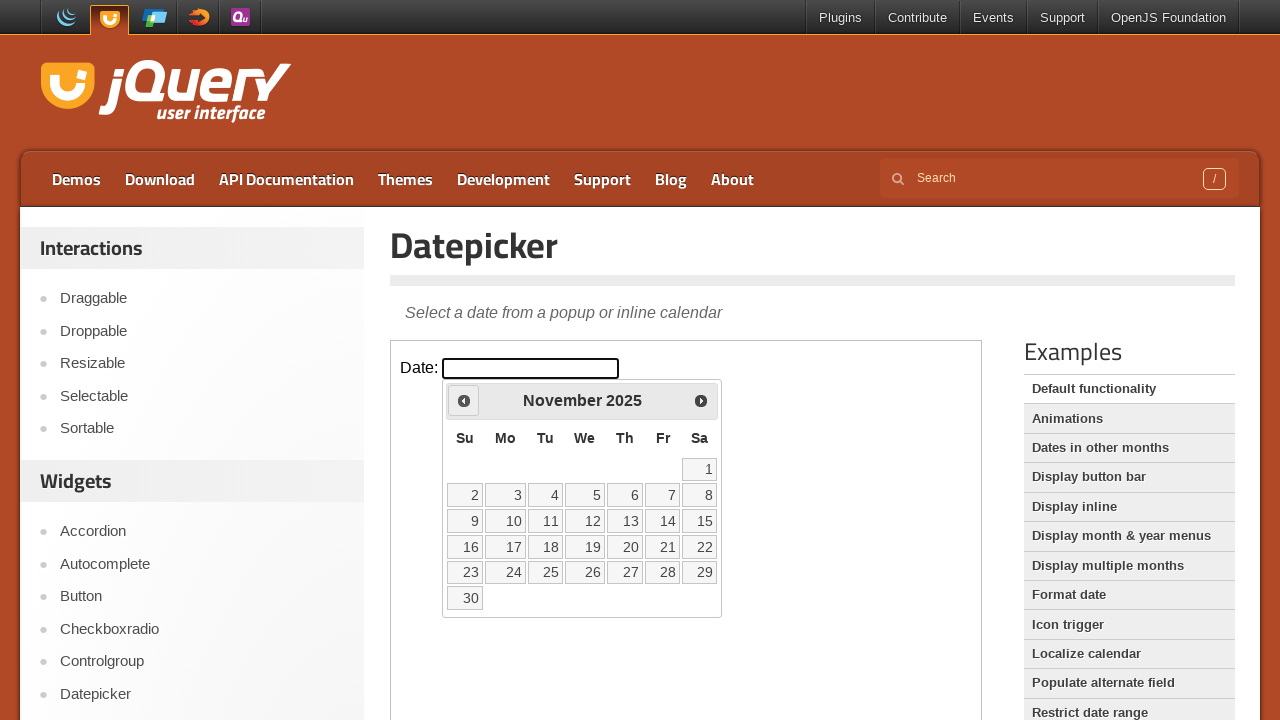

Clicked Prev button to navigate month (current: November) at (464, 400) on iframe.demo-frame >> internal:control=enter-frame >> a[title='Prev']
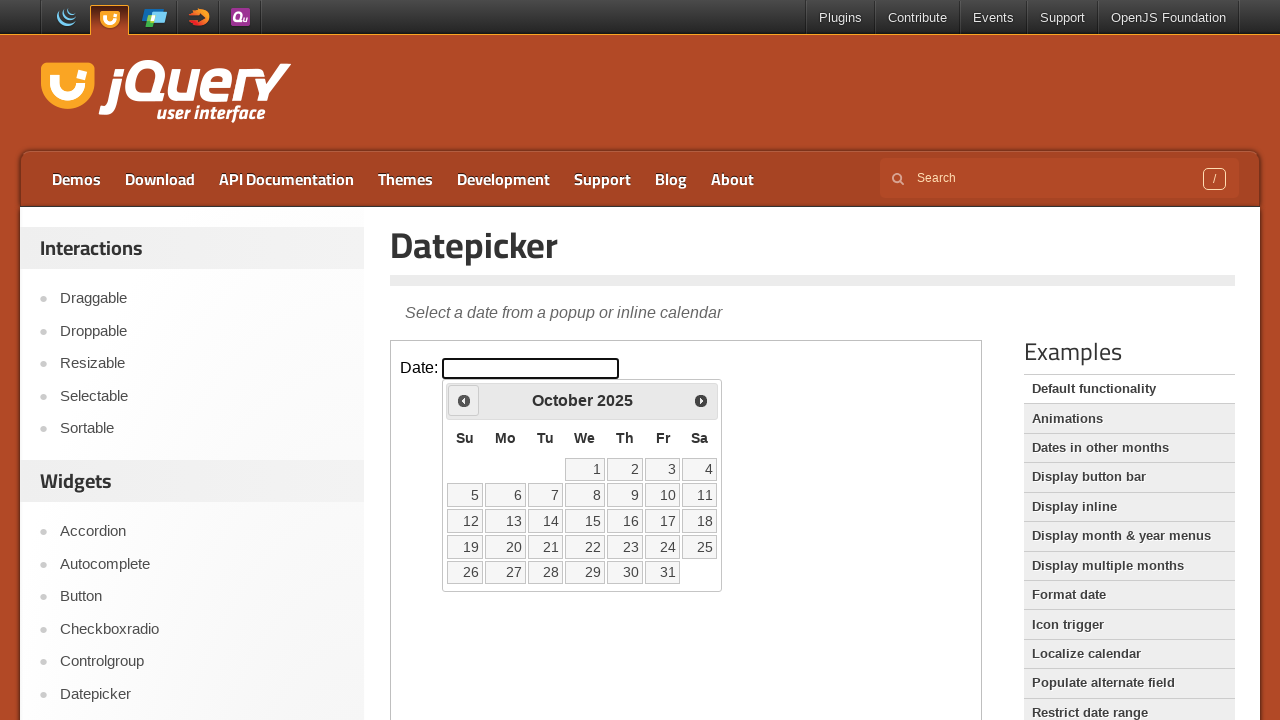

Waited 500ms for month navigation
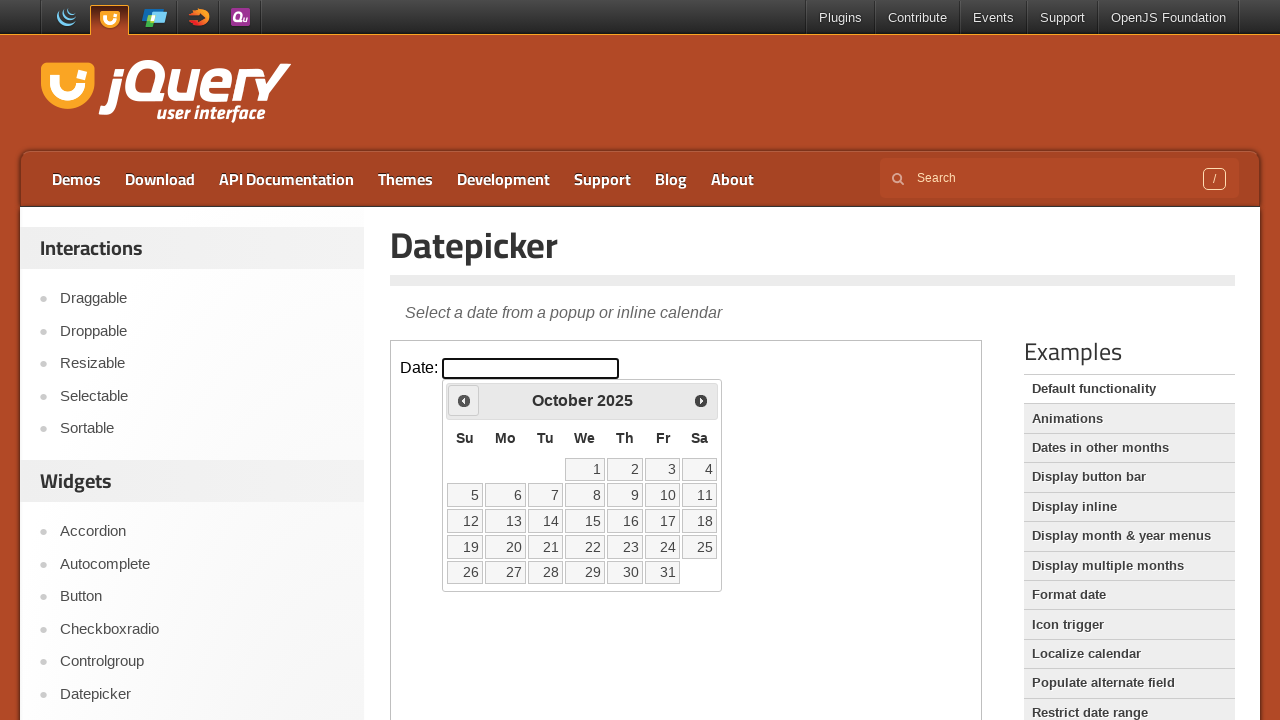

Clicked Prev button to navigate month (current: October) at (464, 400) on iframe.demo-frame >> internal:control=enter-frame >> a[title='Prev']
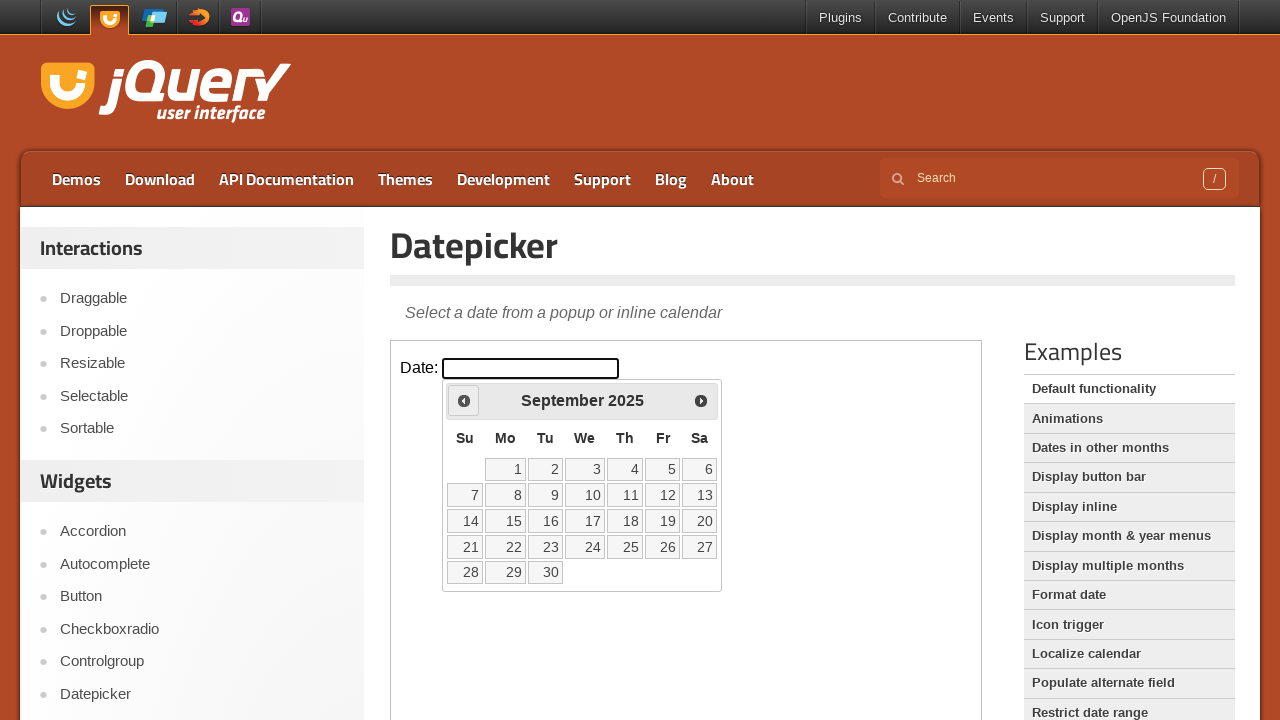

Waited 500ms for month navigation
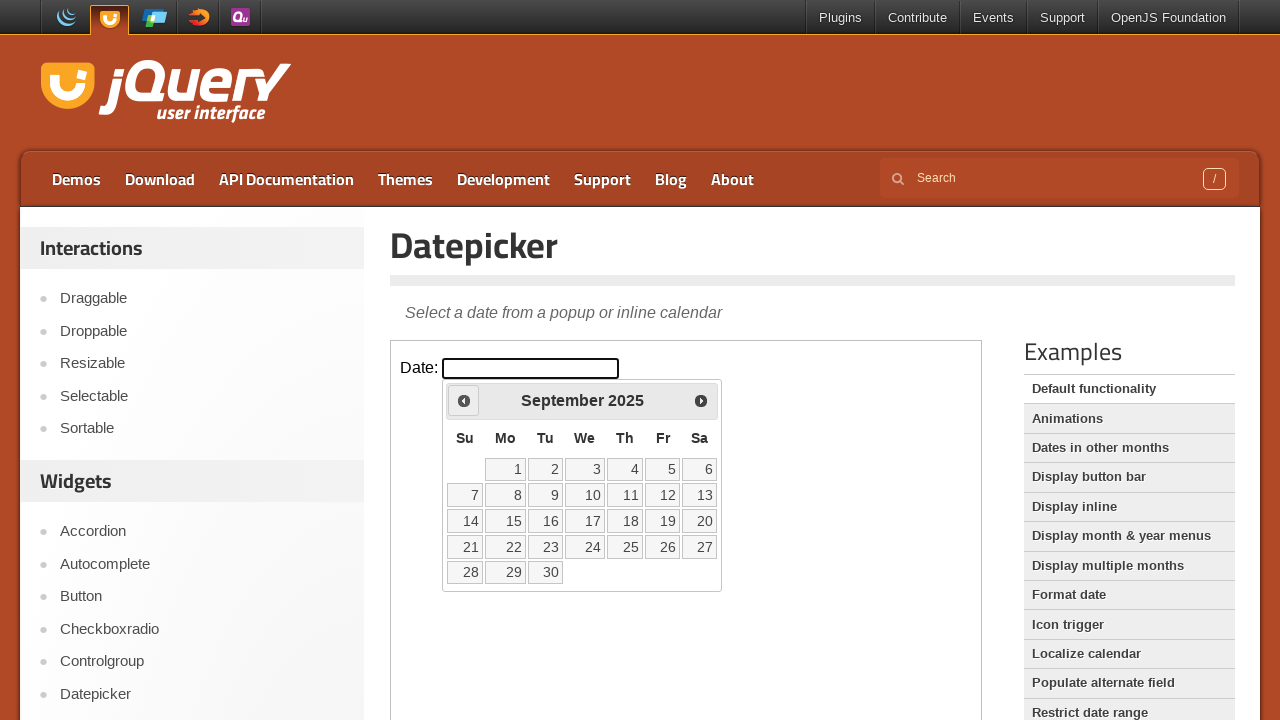

Clicked Prev button to navigate month (current: September) at (464, 400) on iframe.demo-frame >> internal:control=enter-frame >> a[title='Prev']
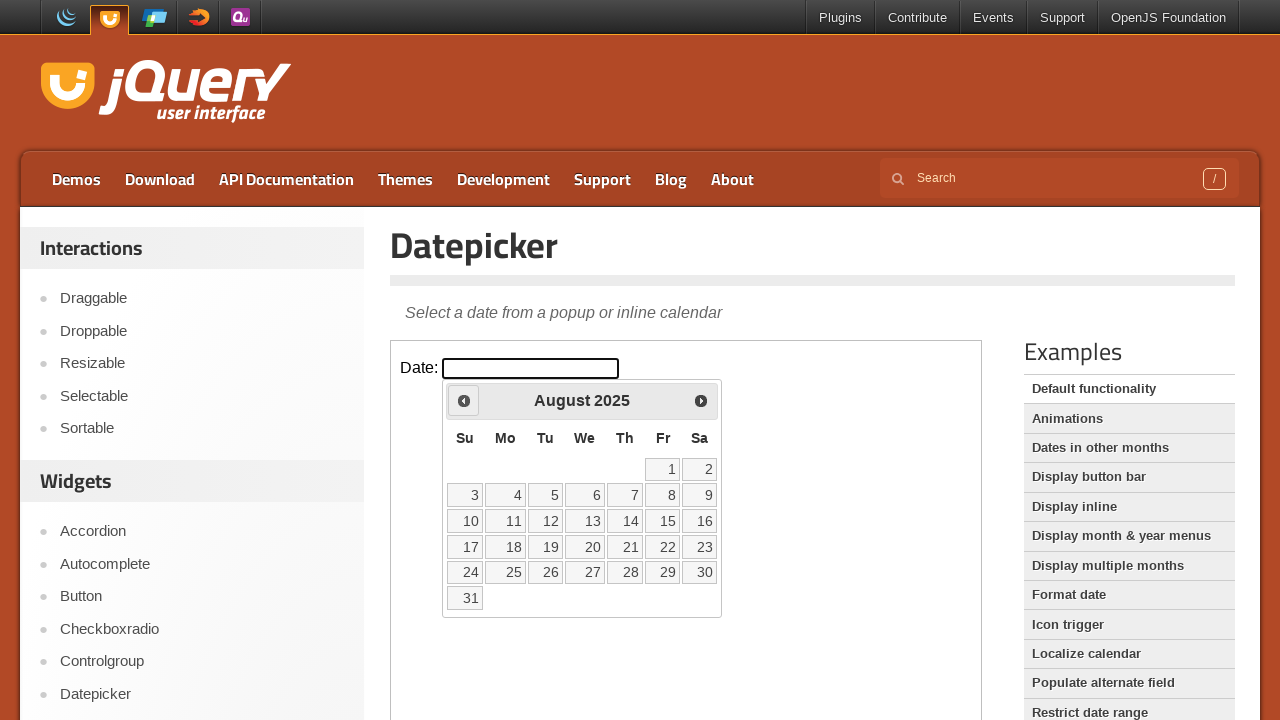

Waited 500ms for month navigation
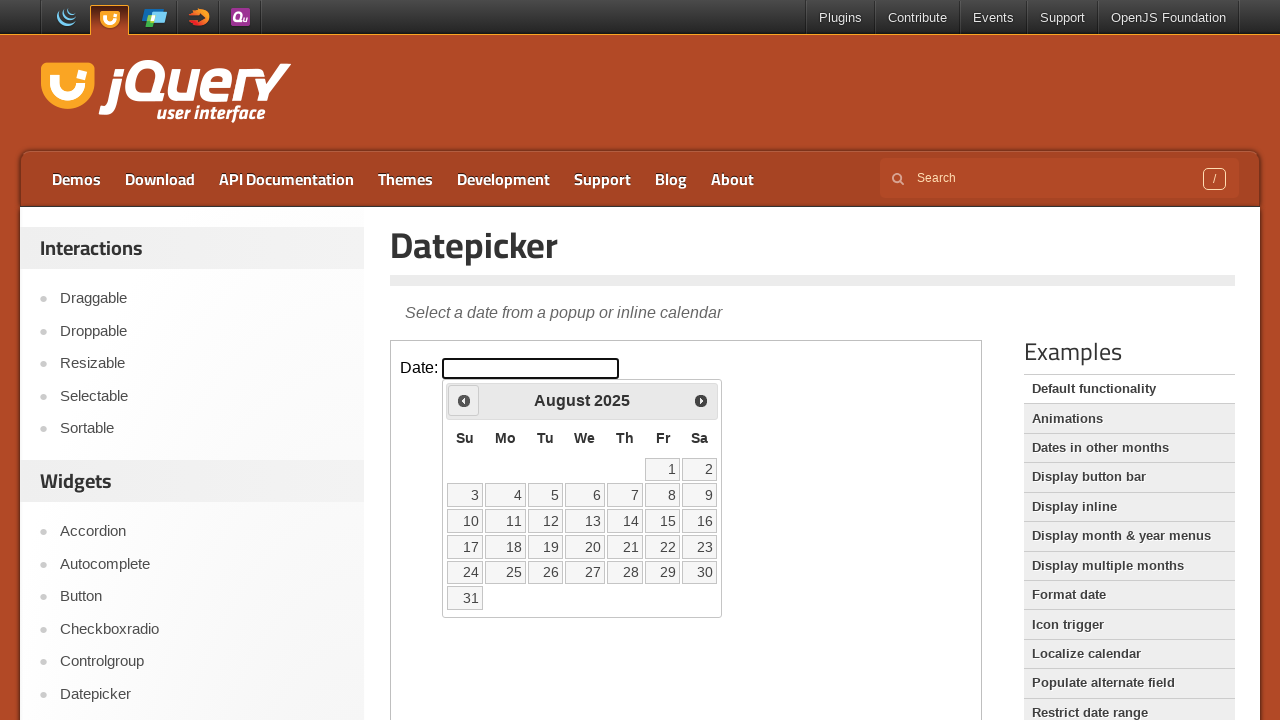

Clicked Prev button to navigate month (current: August) at (464, 400) on iframe.demo-frame >> internal:control=enter-frame >> a[title='Prev']
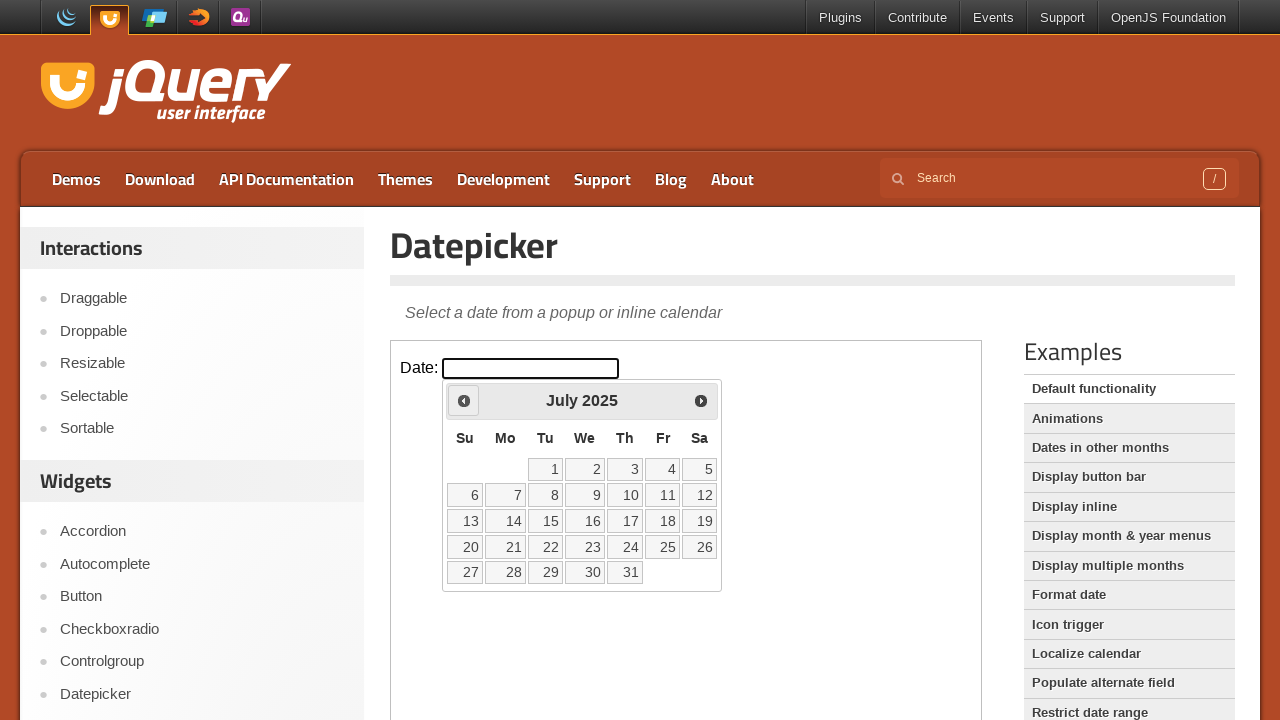

Waited 500ms for month navigation
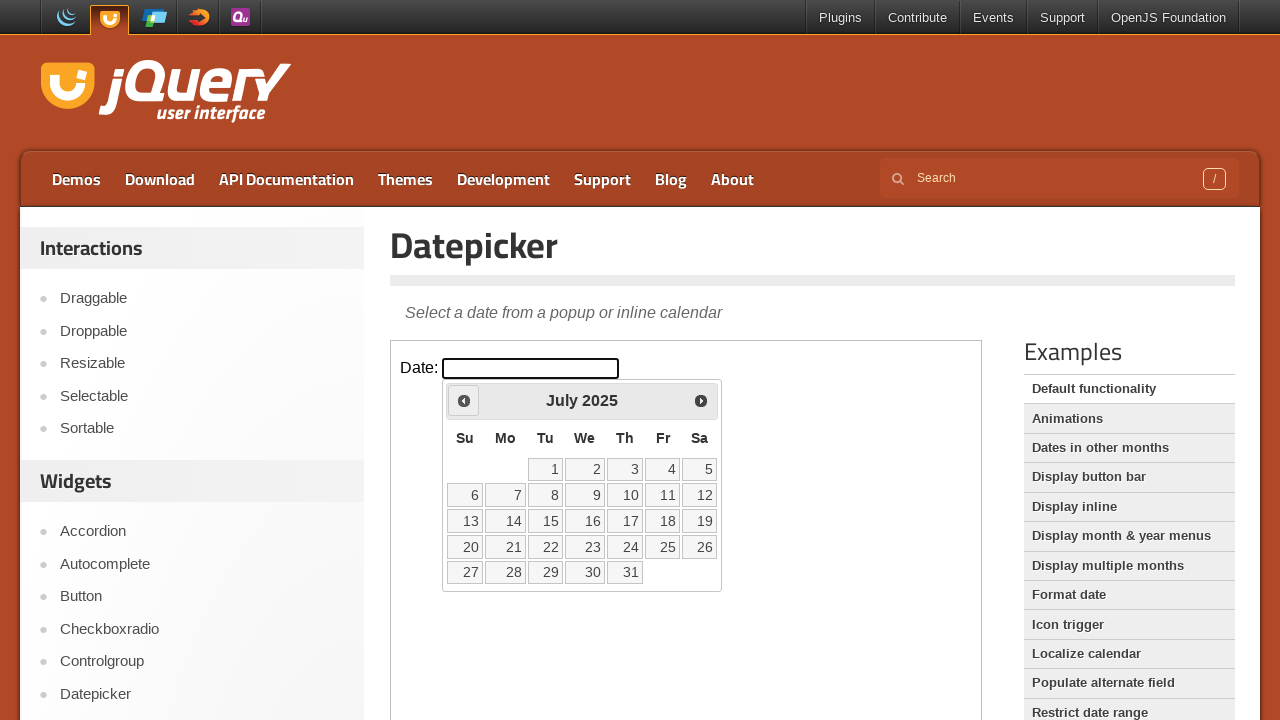

Clicked Prev button to navigate month (current: July) at (464, 400) on iframe.demo-frame >> internal:control=enter-frame >> a[title='Prev']
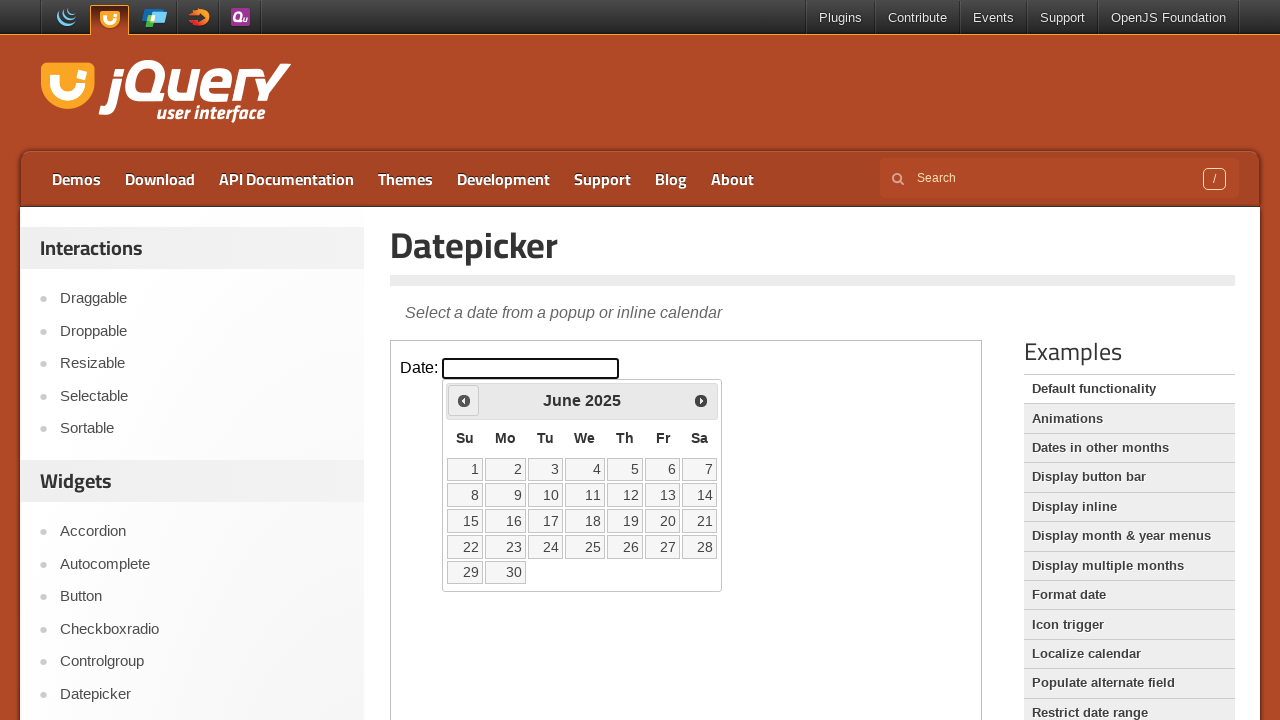

Waited 500ms for month navigation
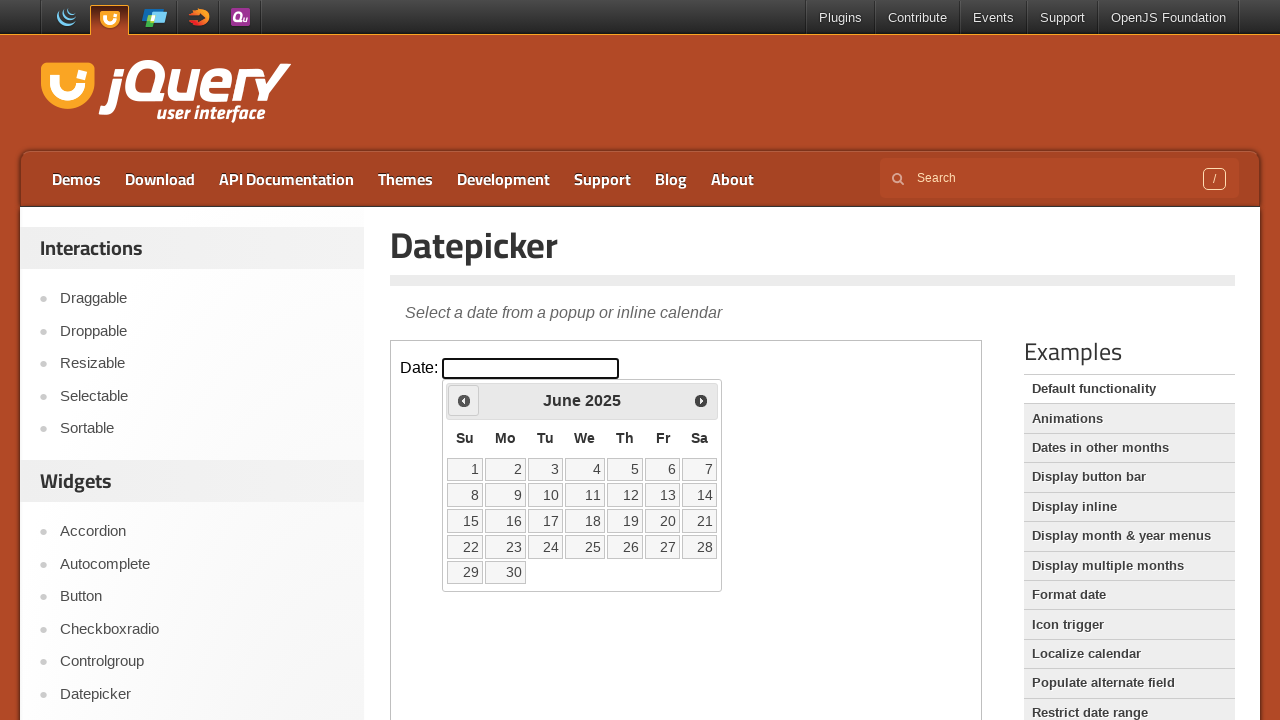

Clicked Prev button to navigate month (current: June) at (464, 400) on iframe.demo-frame >> internal:control=enter-frame >> a[title='Prev']
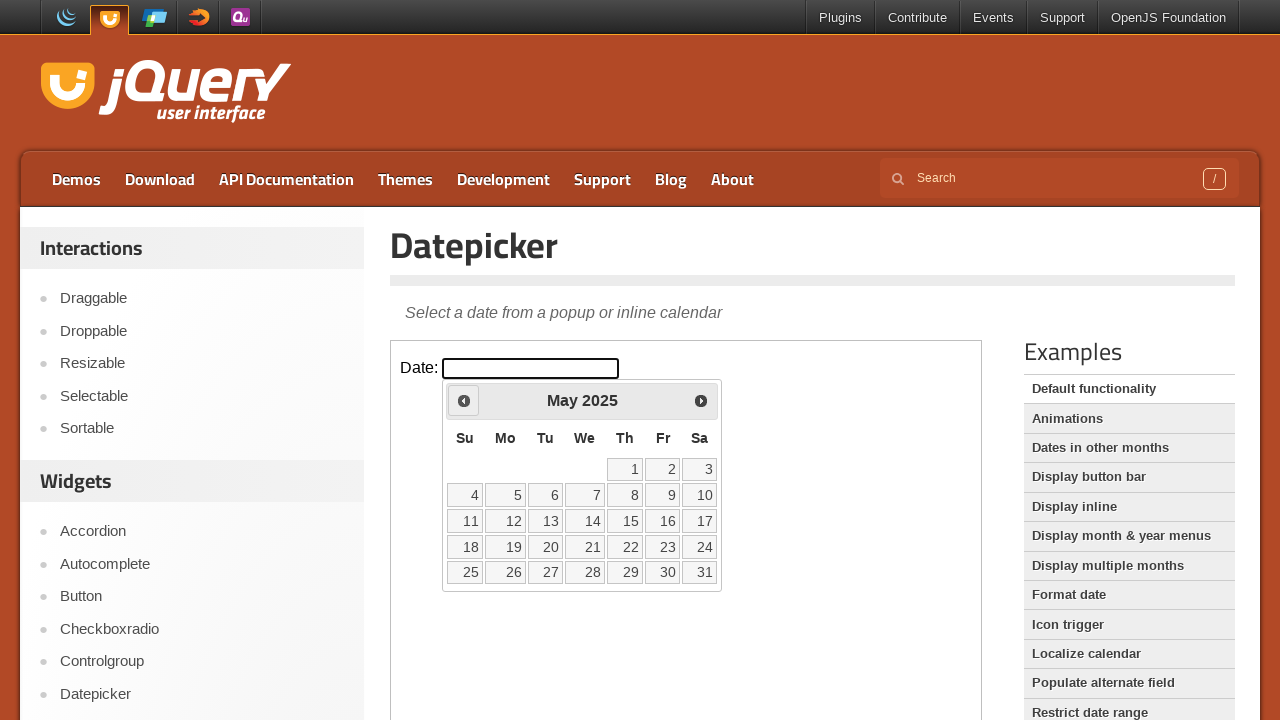

Waited 500ms for month navigation
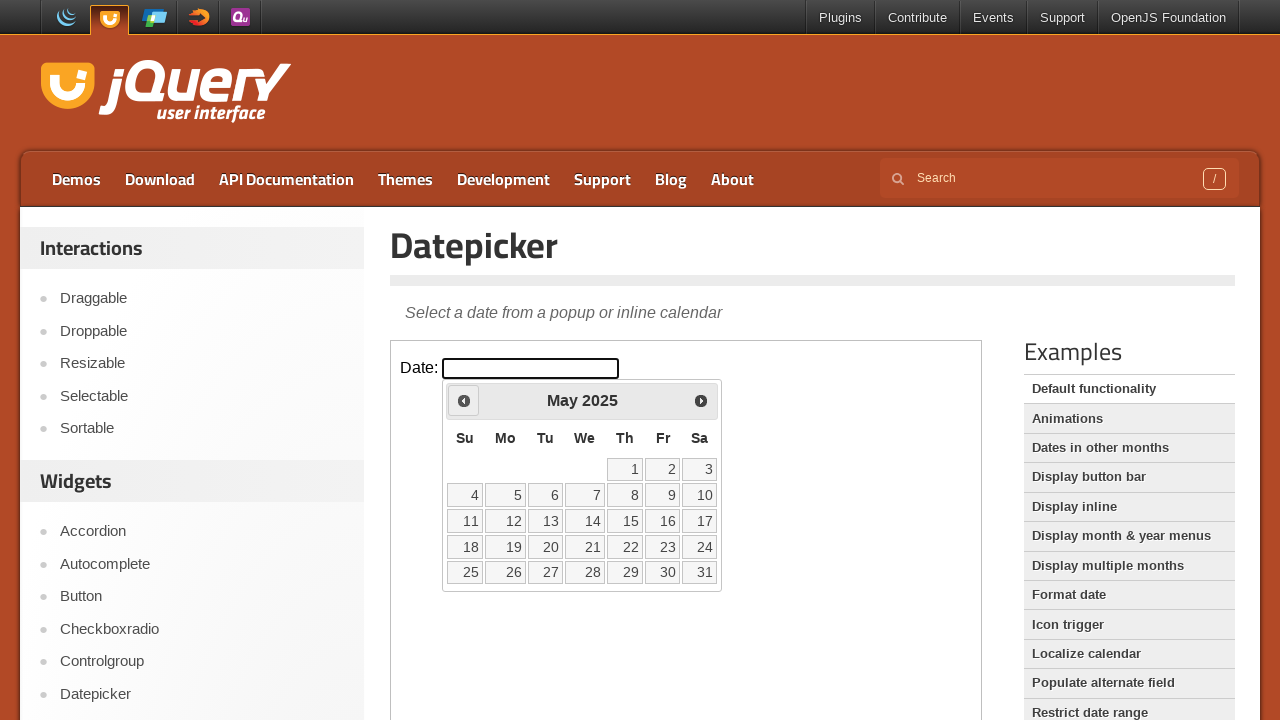

Clicked Prev button to navigate month (current: May) at (464, 400) on iframe.demo-frame >> internal:control=enter-frame >> a[title='Prev']
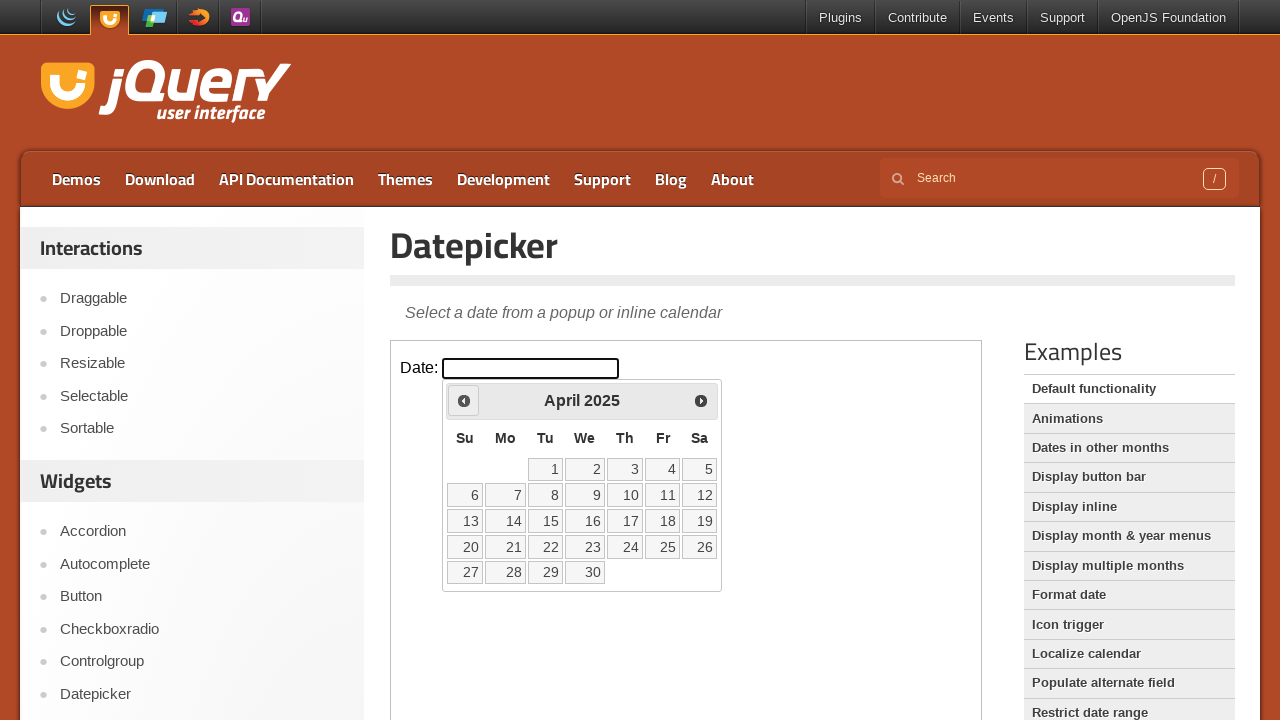

Waited 500ms for month navigation
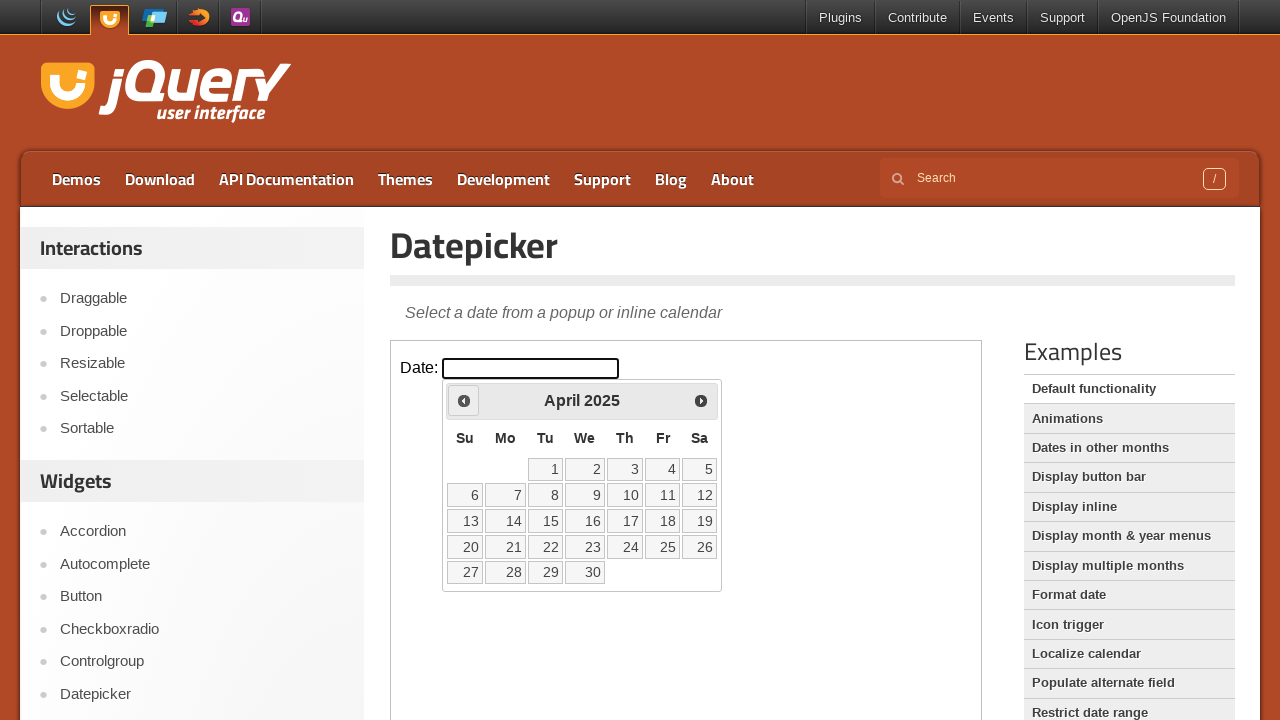

Clicked Prev button to navigate month (current: April) at (464, 400) on iframe.demo-frame >> internal:control=enter-frame >> a[title='Prev']
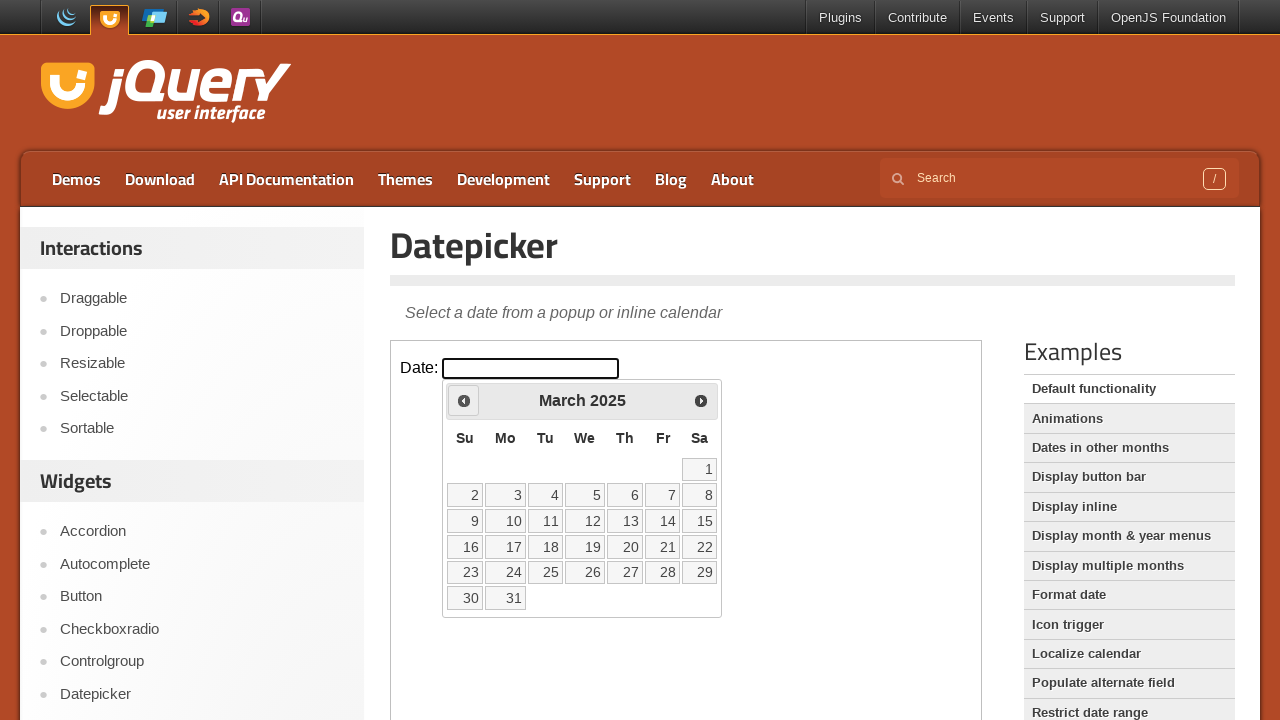

Waited 500ms for month navigation
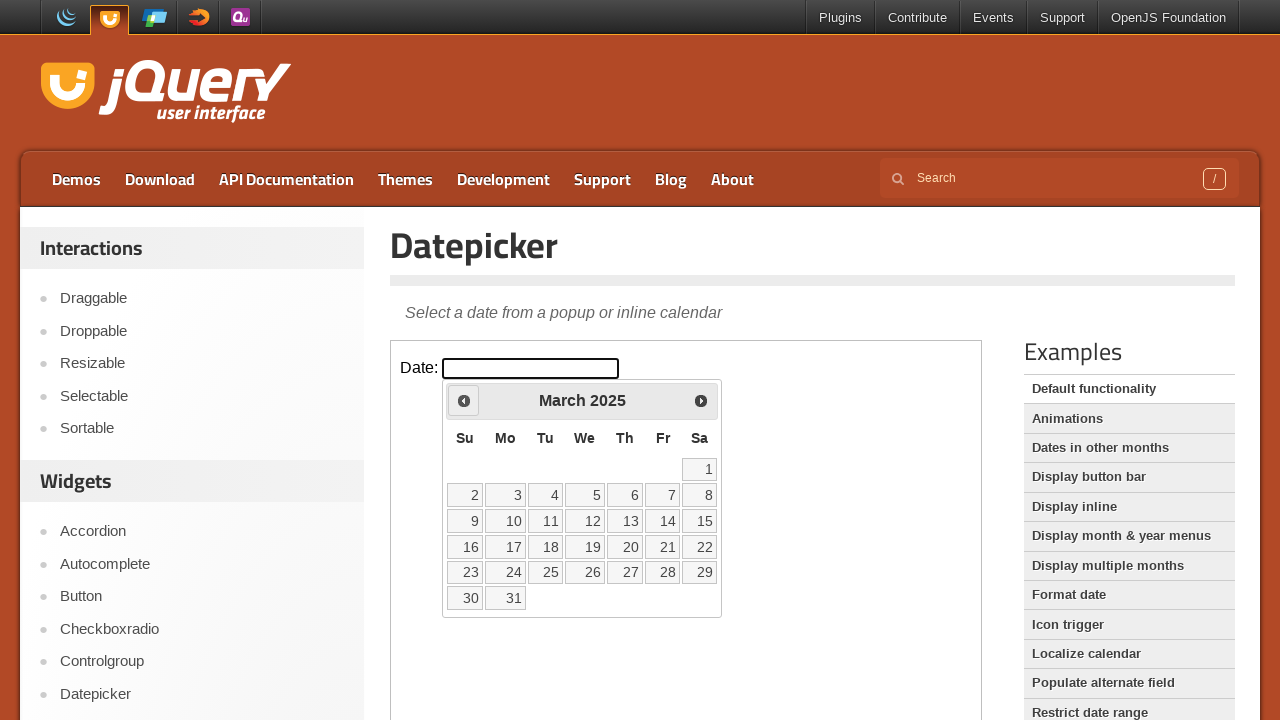

Clicked Prev button to navigate month (current: March) at (464, 400) on iframe.demo-frame >> internal:control=enter-frame >> a[title='Prev']
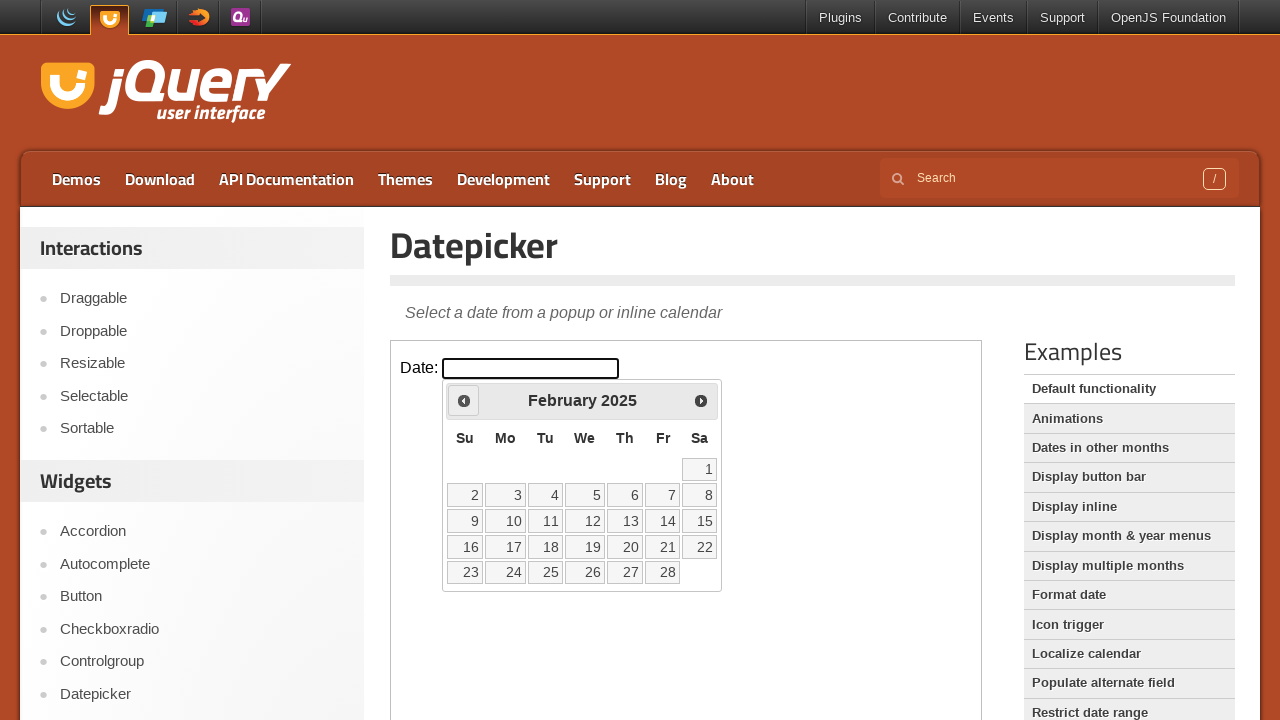

Waited 500ms for month navigation
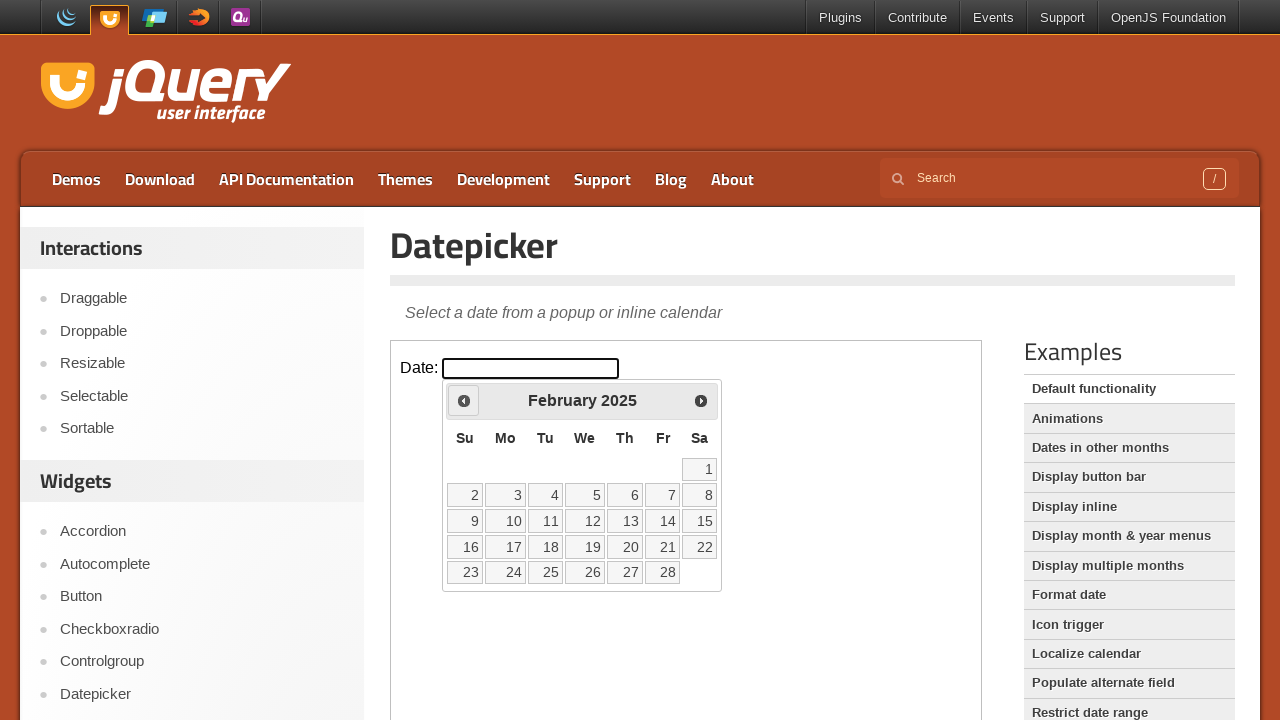

Clicked Prev button to navigate month (current: February) at (464, 400) on iframe.demo-frame >> internal:control=enter-frame >> a[title='Prev']
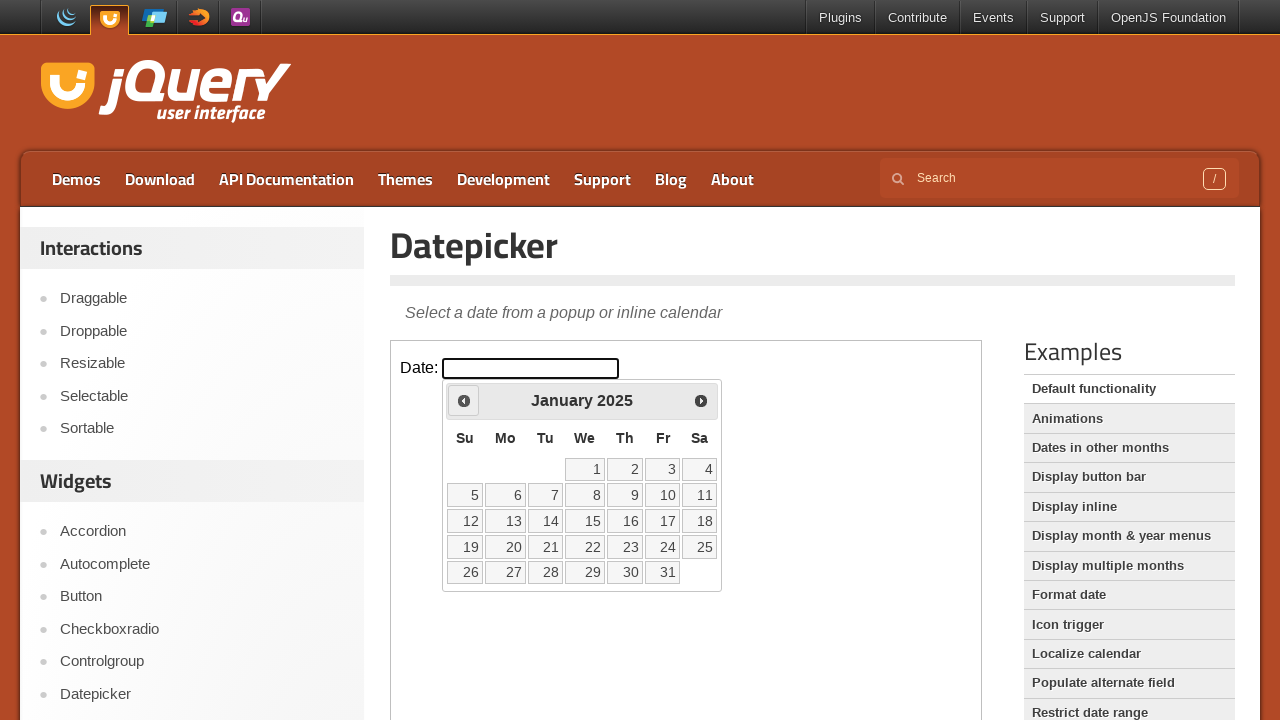

Waited 500ms for month navigation
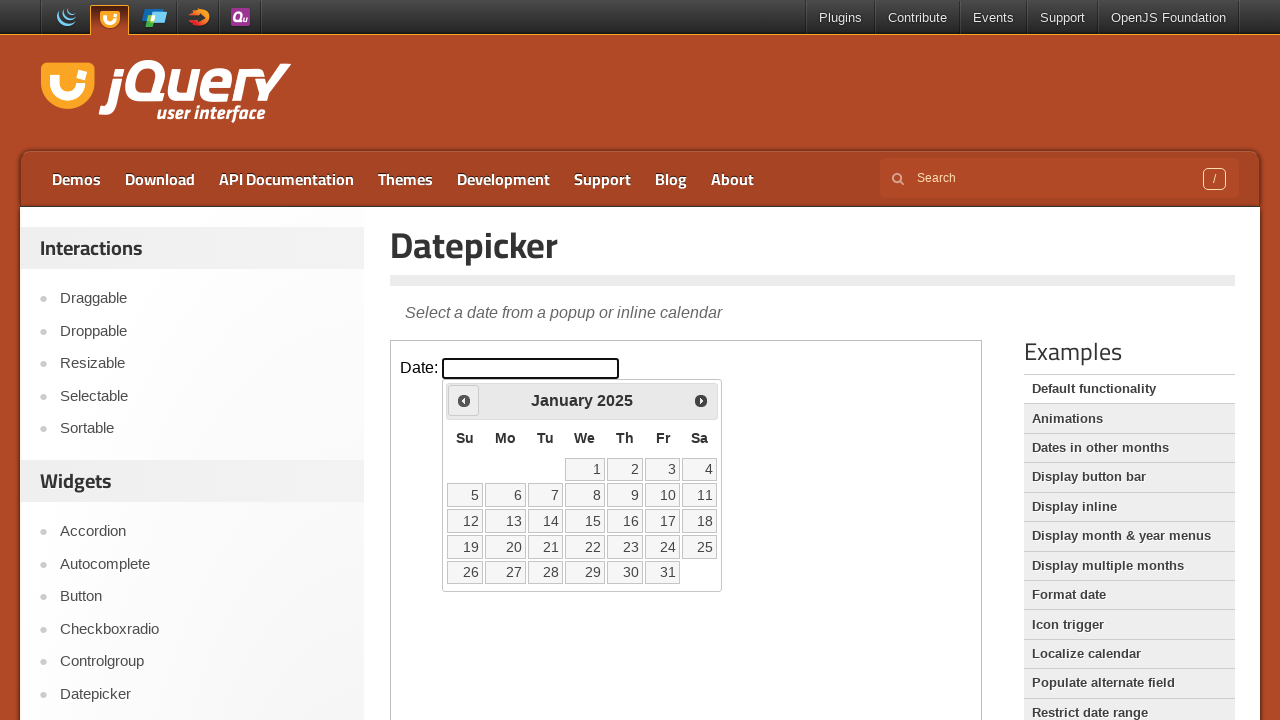

Clicked date 08 in calendar grid at (585, 495) on iframe.demo-frame >> internal:control=enter-frame >> table.ui-datepicker-calenda
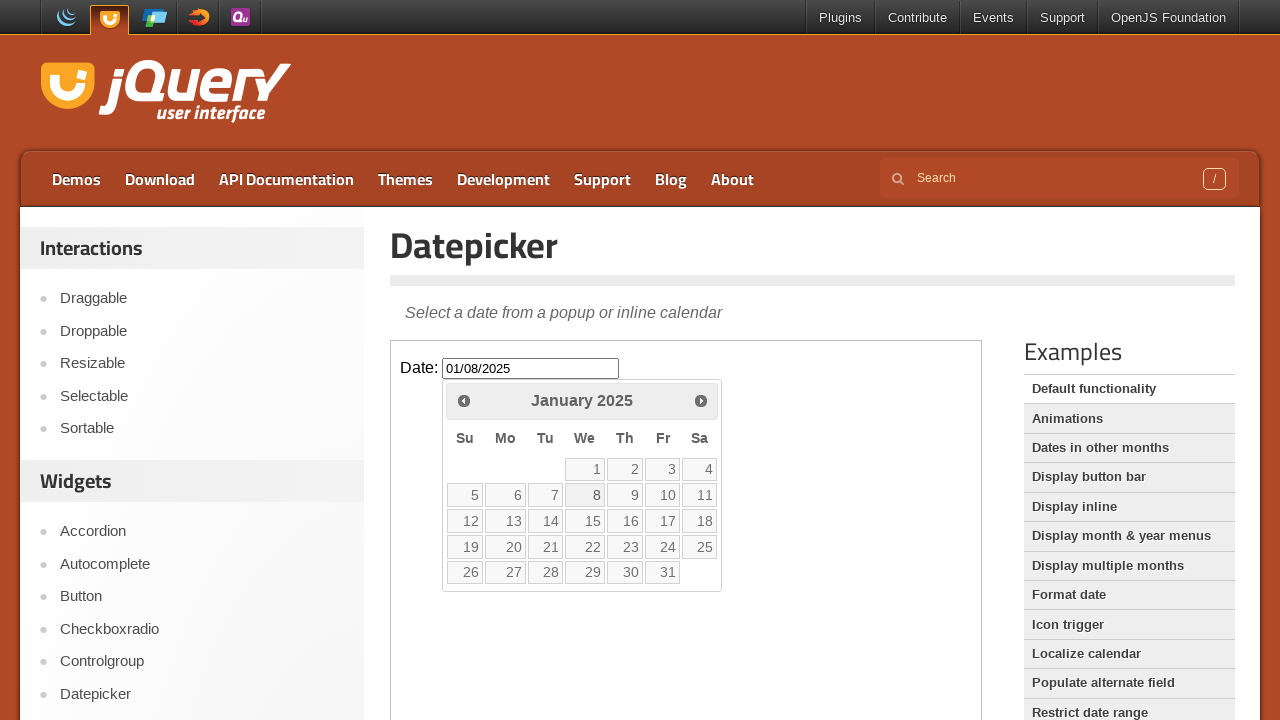

Waited 500ms for date selection to complete
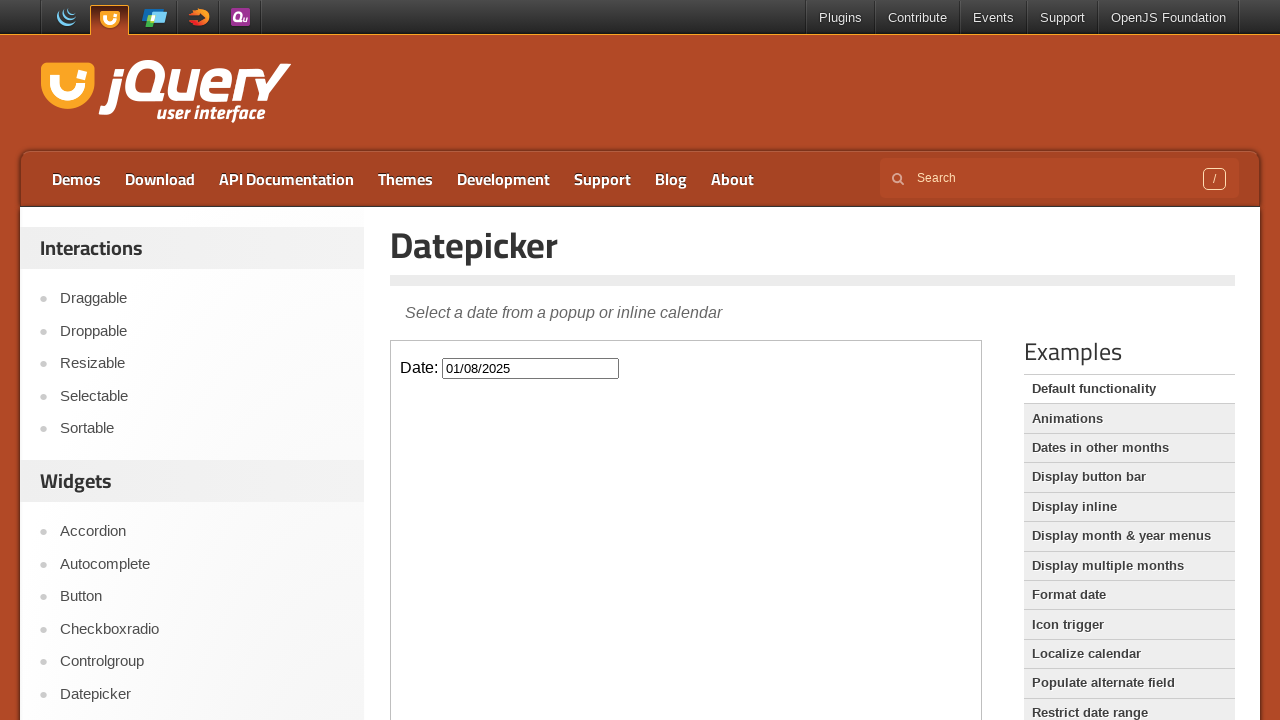

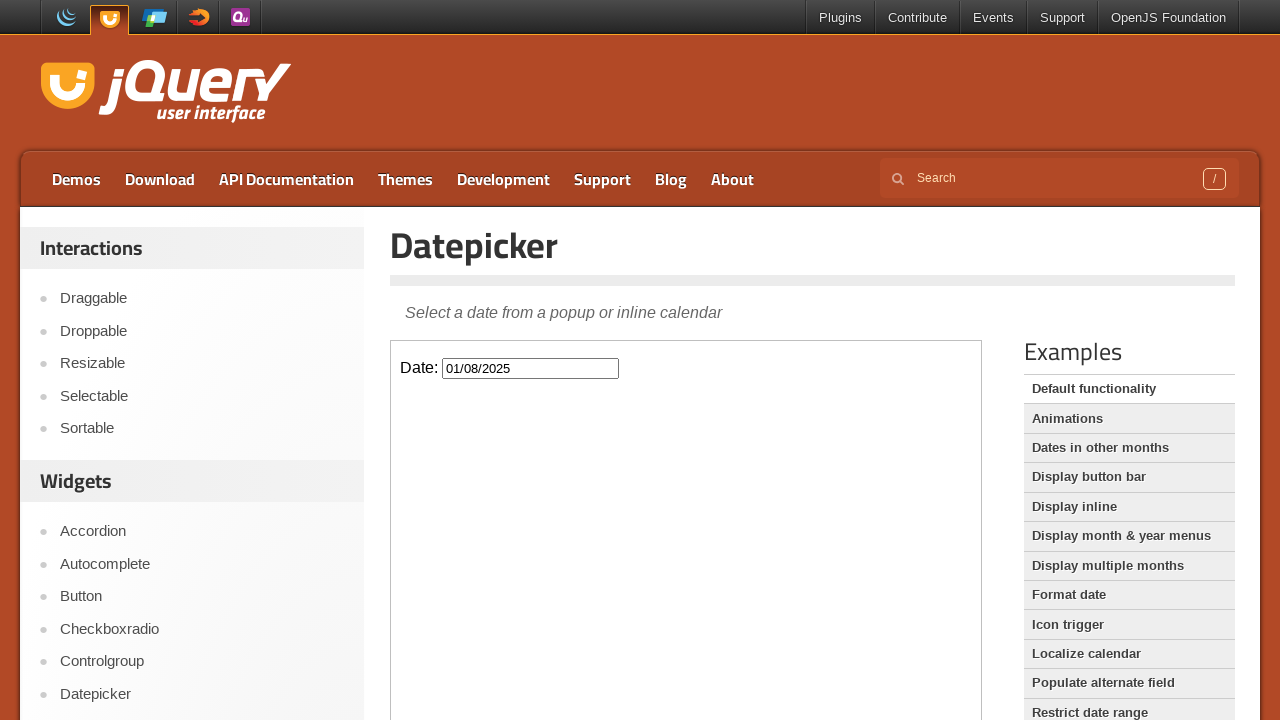